Tests various form elements on a test automation practice page including text inputs, radio buttons, checkboxes, dropdowns, date picker, and button interactions

Starting URL: https://testautomationpractice.blogspot.com/

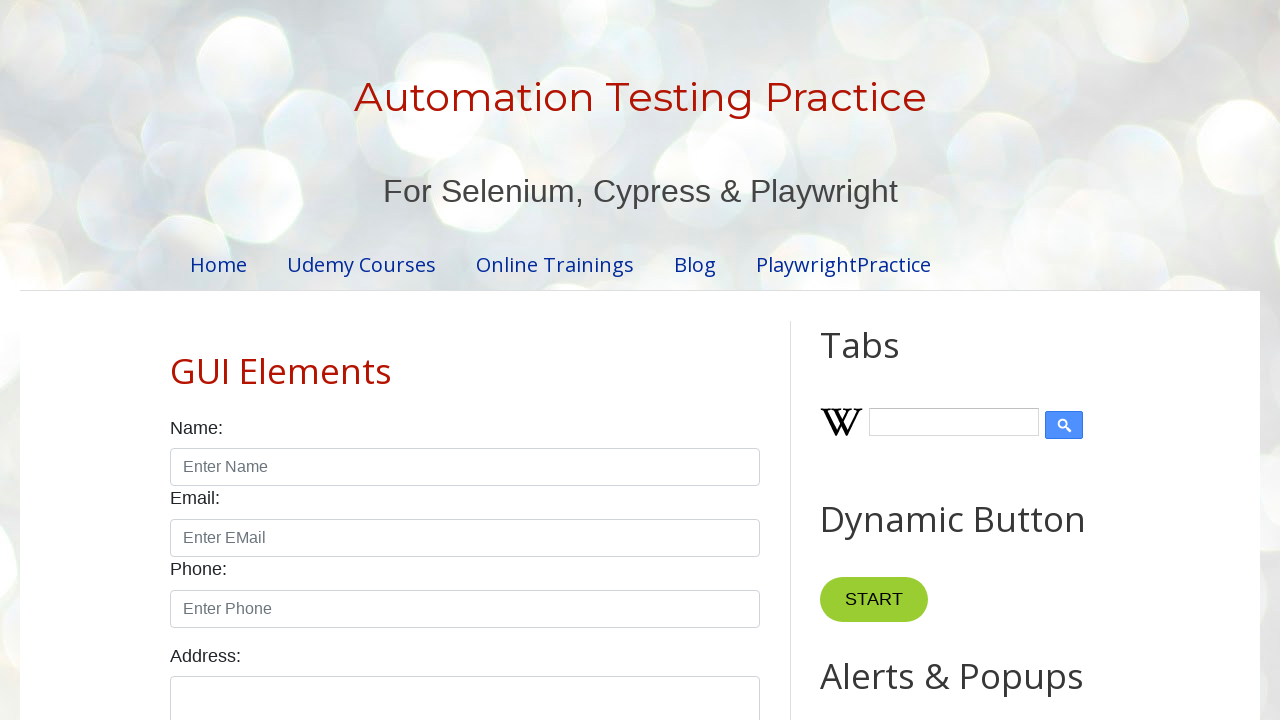

Filled name field with 'pavan' on #name
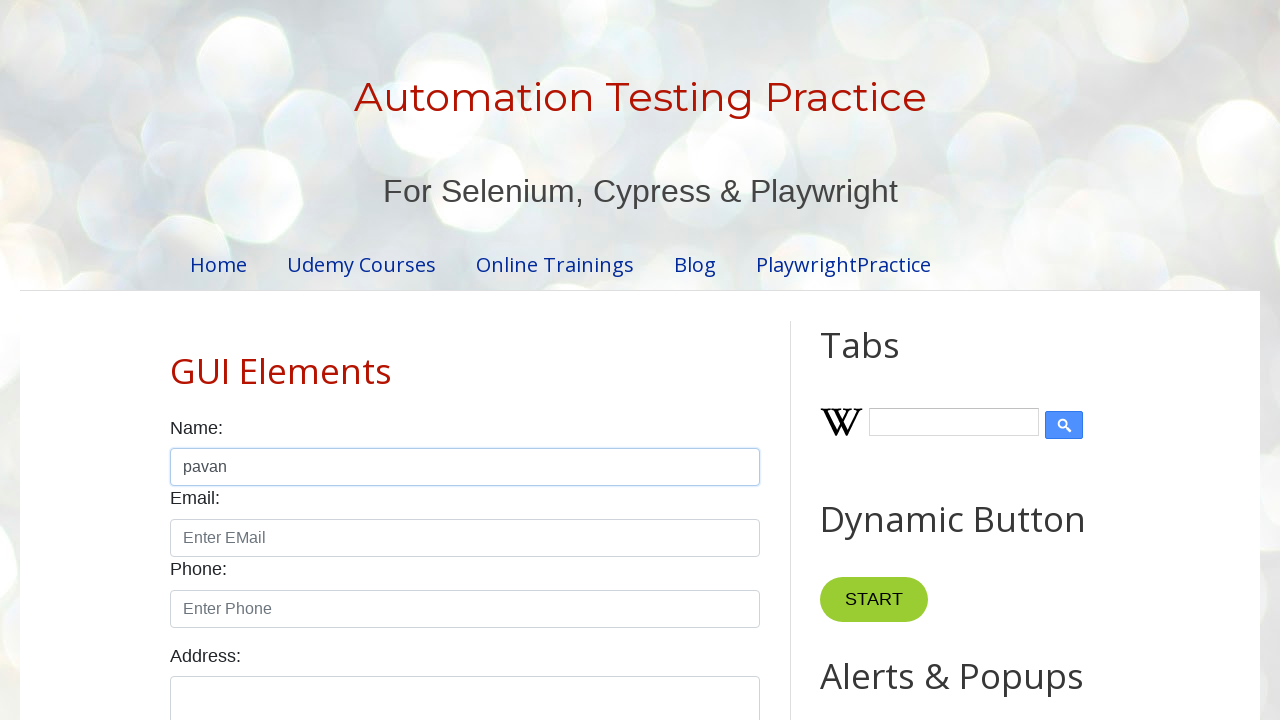

Filled email field with 'testuser456@example.com' on #email
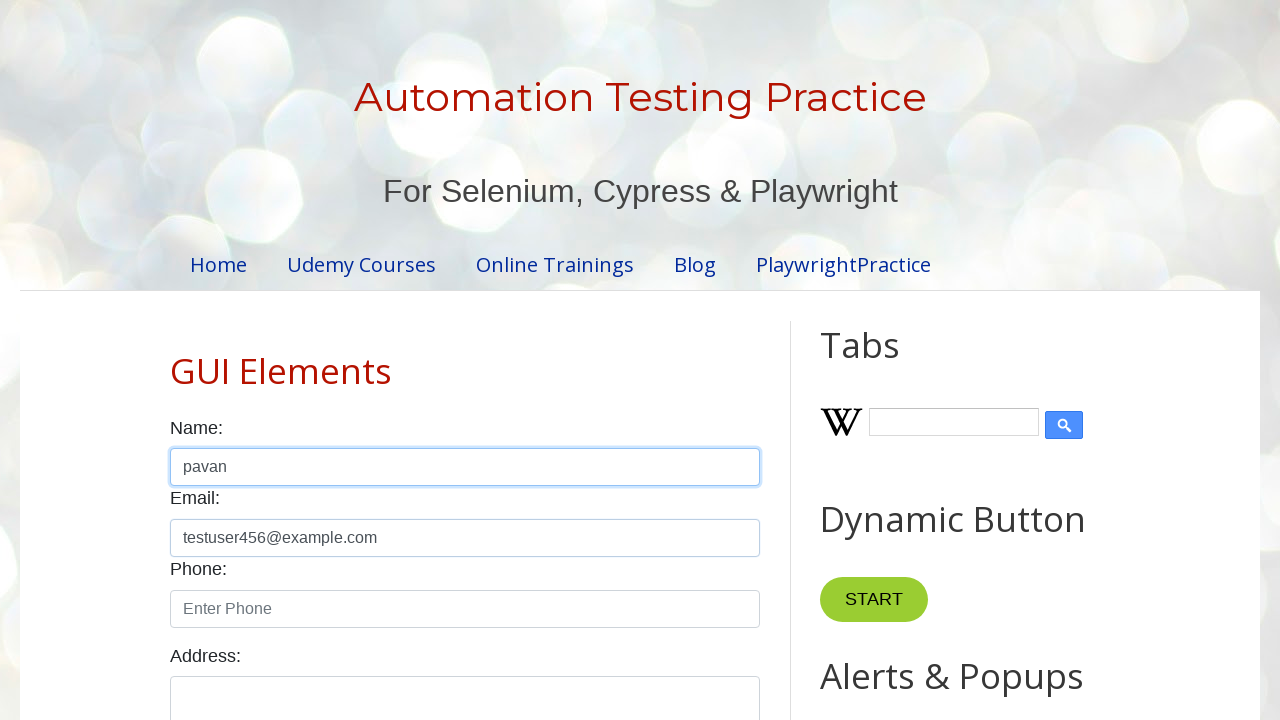

Filled phone field with '9876543210' on #phone
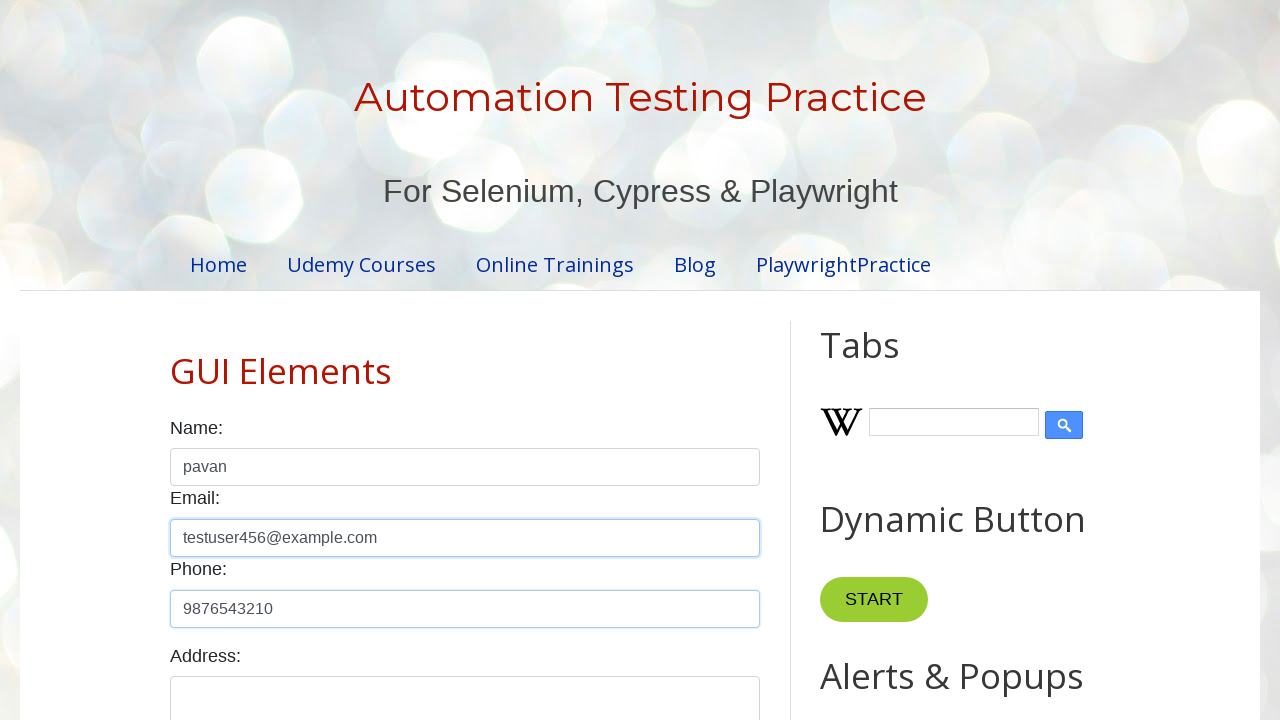

Filled address textarea with '123 Test Street, Test City' on #textarea
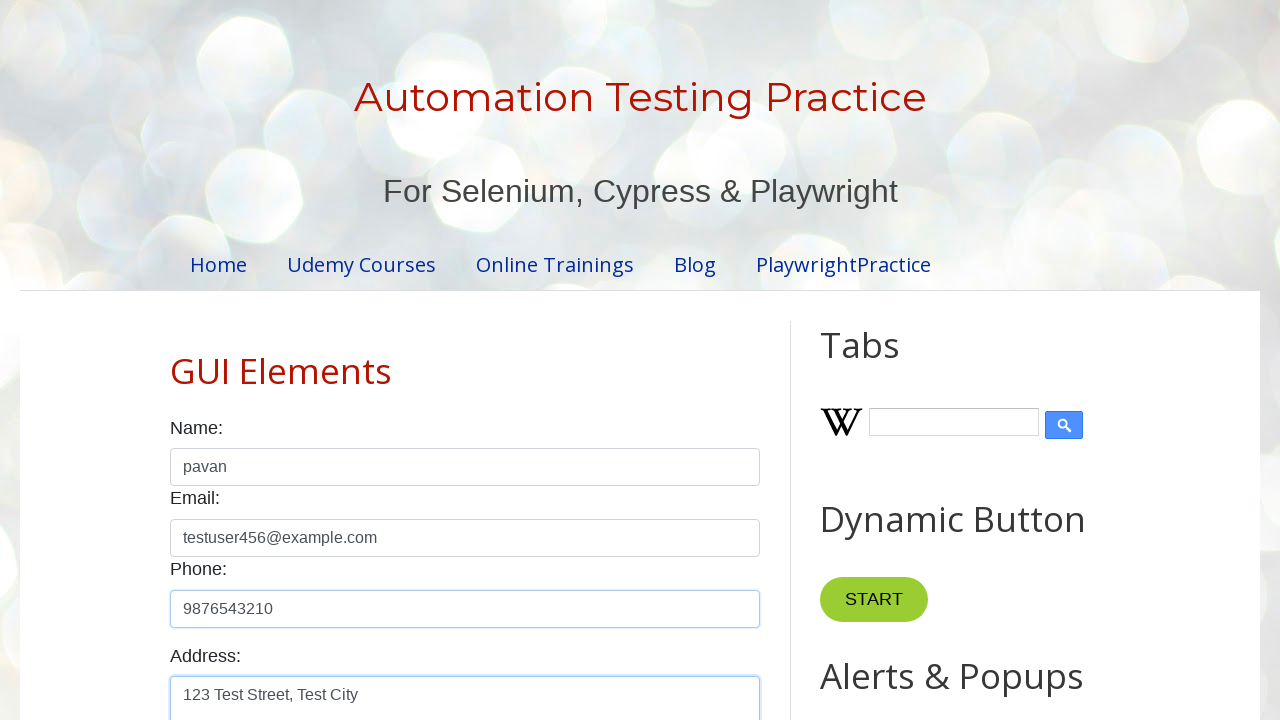

Selected male gender radio button at (176, 360) on input[name='gender']
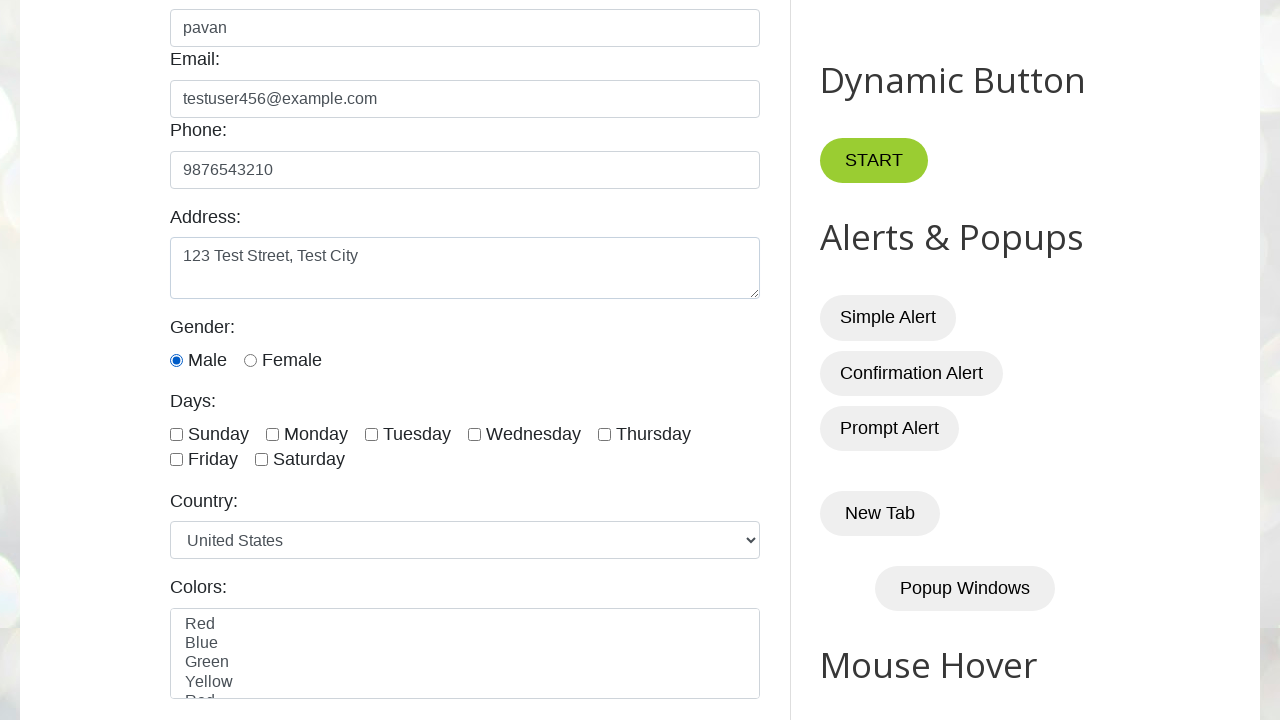

Checked Wednesday checkbox at (474, 434) on #wednesday
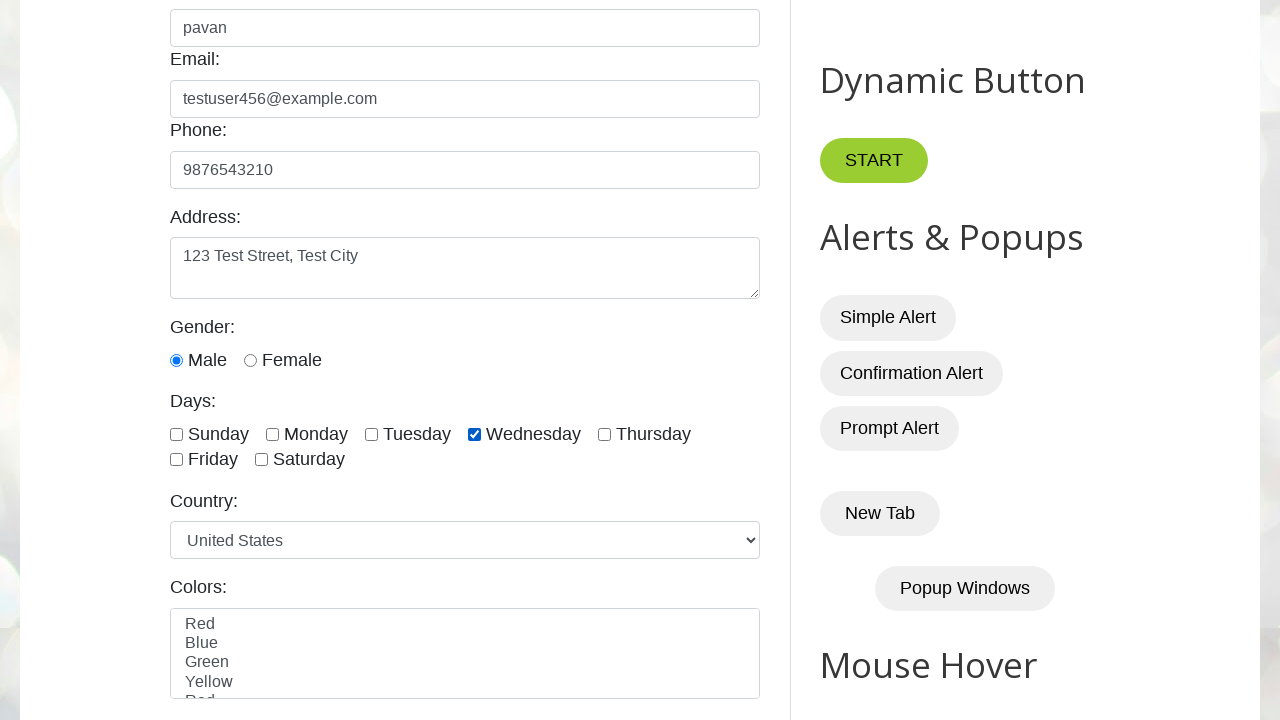

Opened country dropdown at (465, 540) on #country
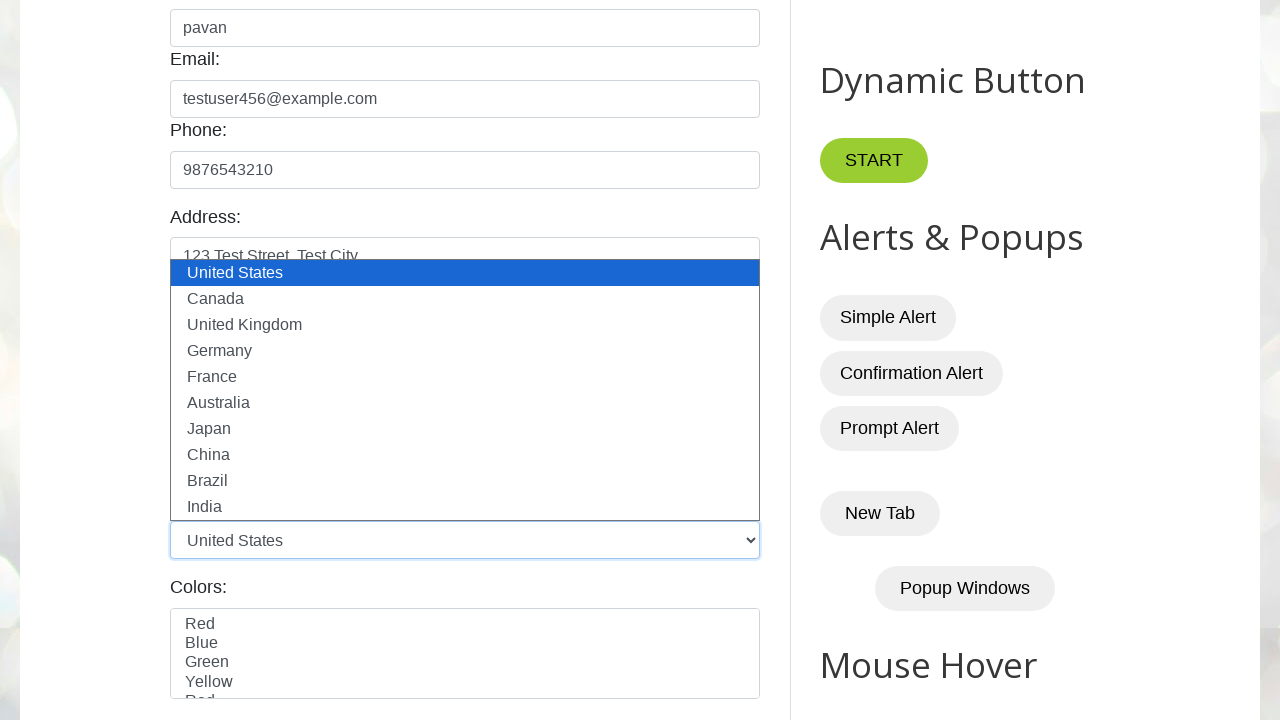

Selected green color option from dropdown at (465, 644) on xpath=//*[@id='colors']/option[2]
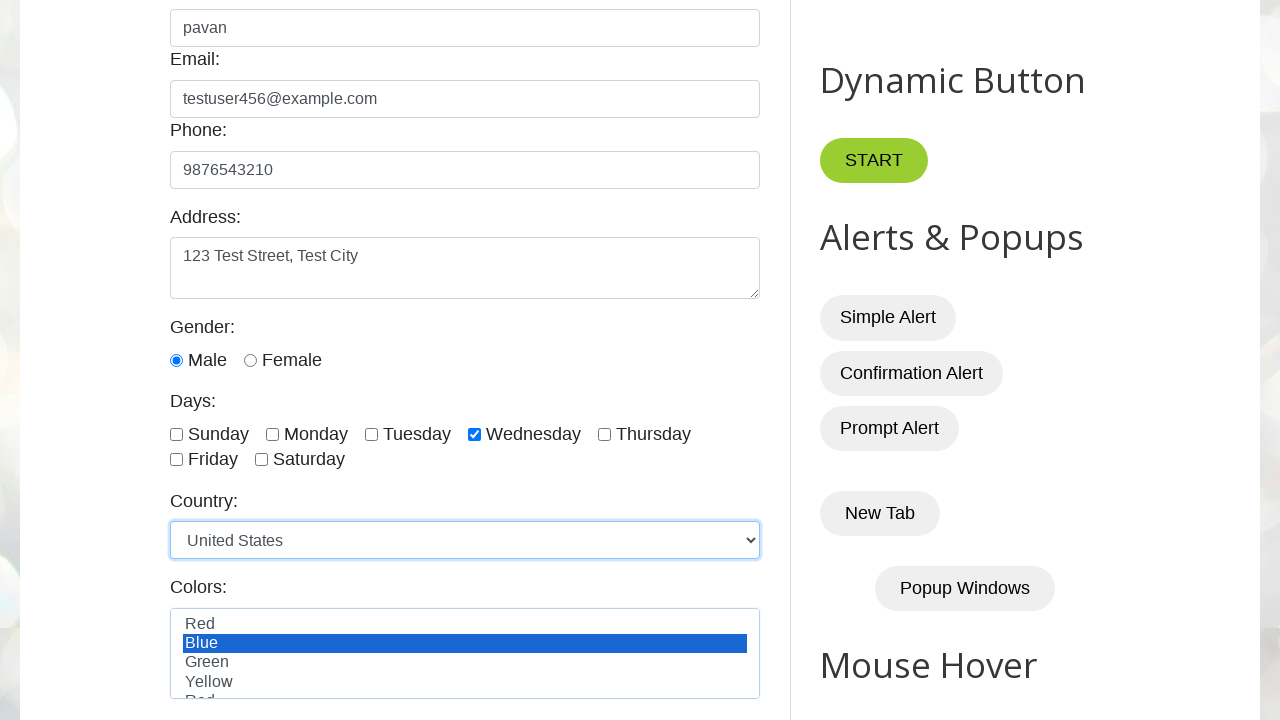

Filled date picker with '25/03/2024' on #datepicker
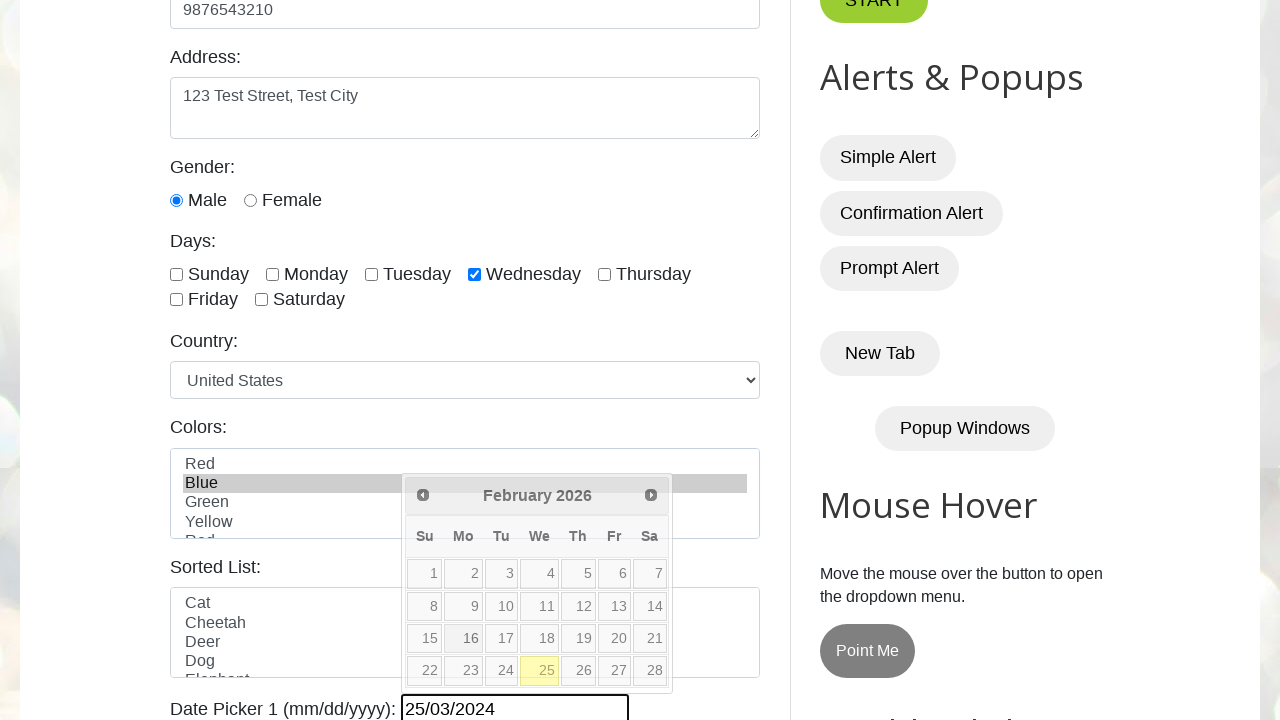

Filled Wikipedia search input with 'test search query' on #Wikipedia1_wikipedia-search-input
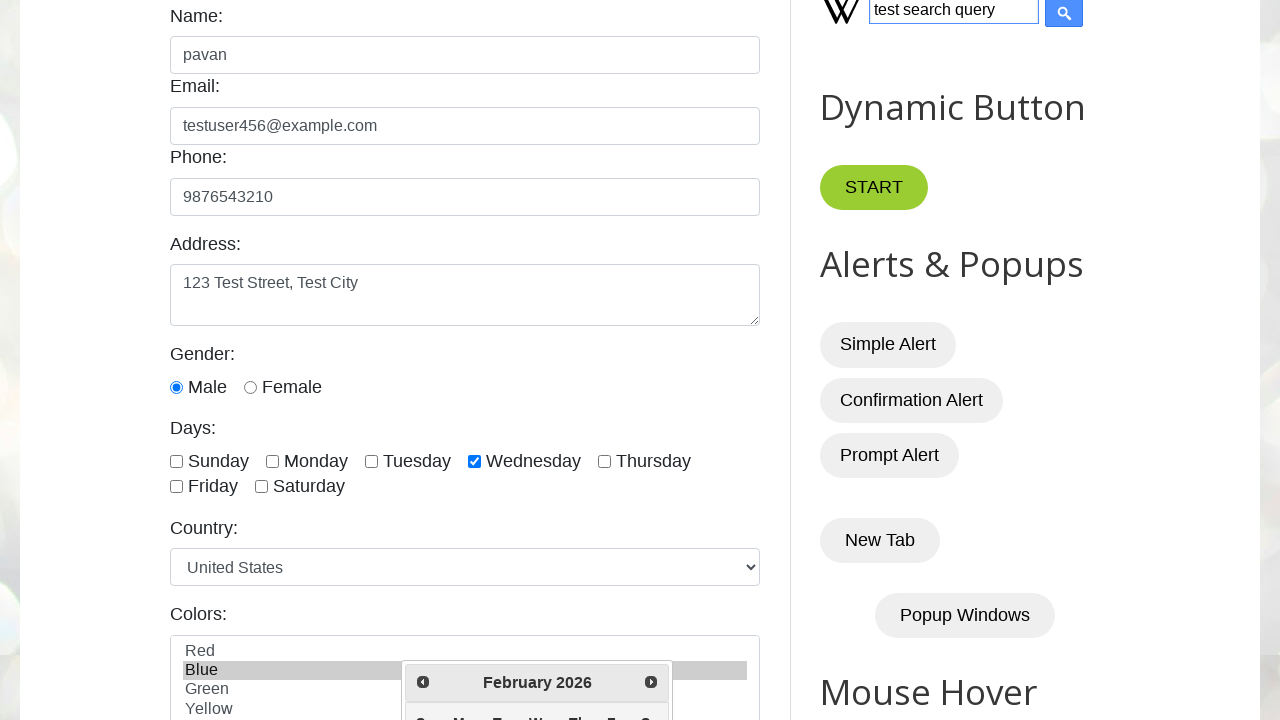

Clicked the window button at (880, 541) on xpath=//*[@id='HTML4']/div[1]/button
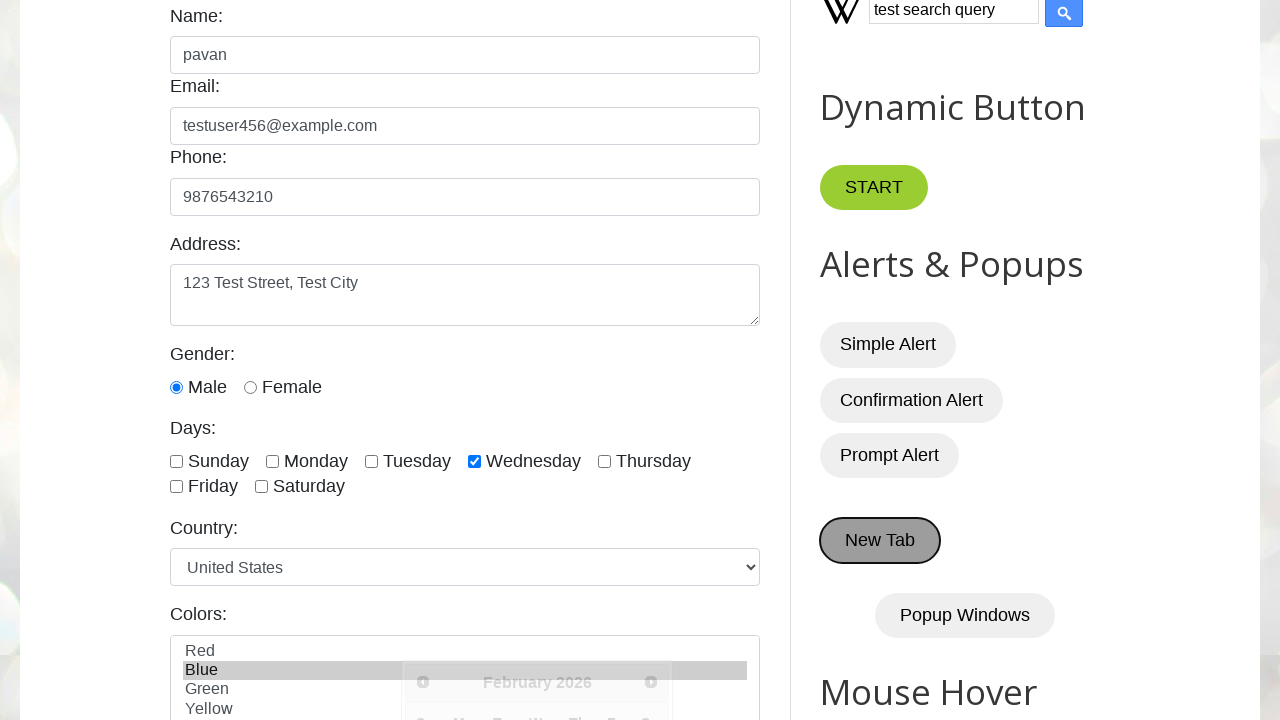

Double-clicked the button element at (885, 360) on xpath=//*[@id='HTML10']/div[1]/button
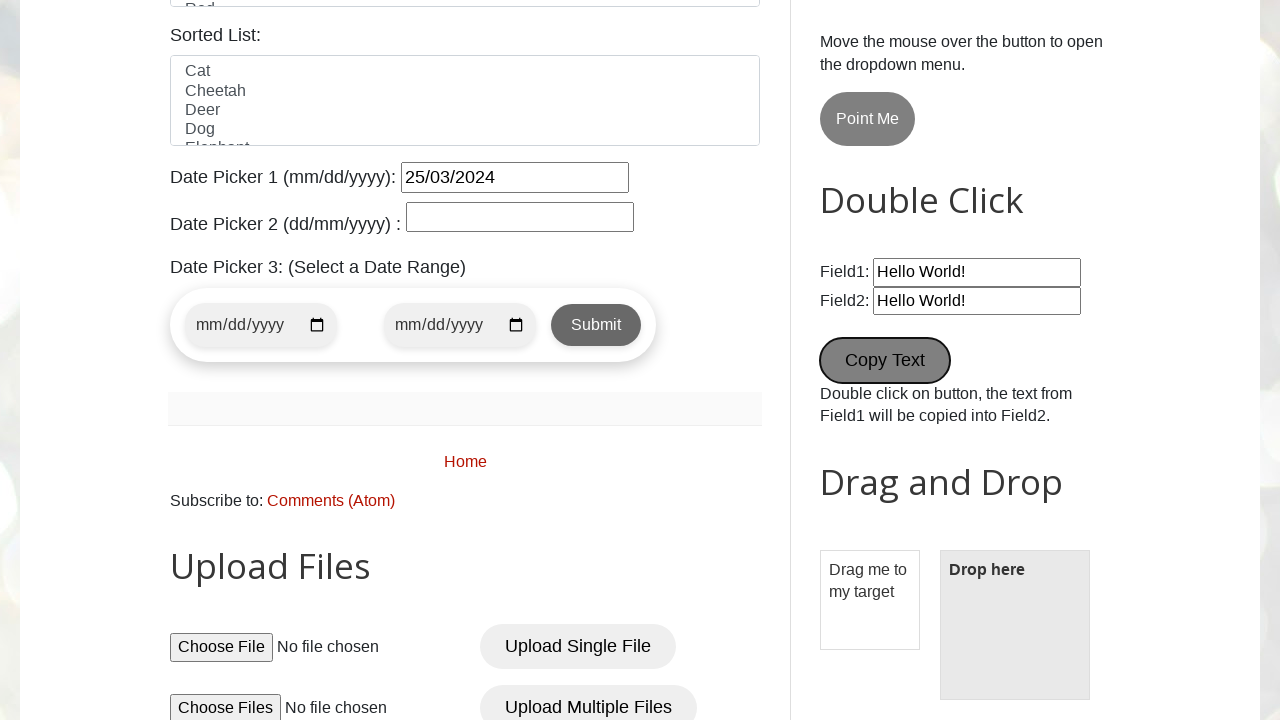

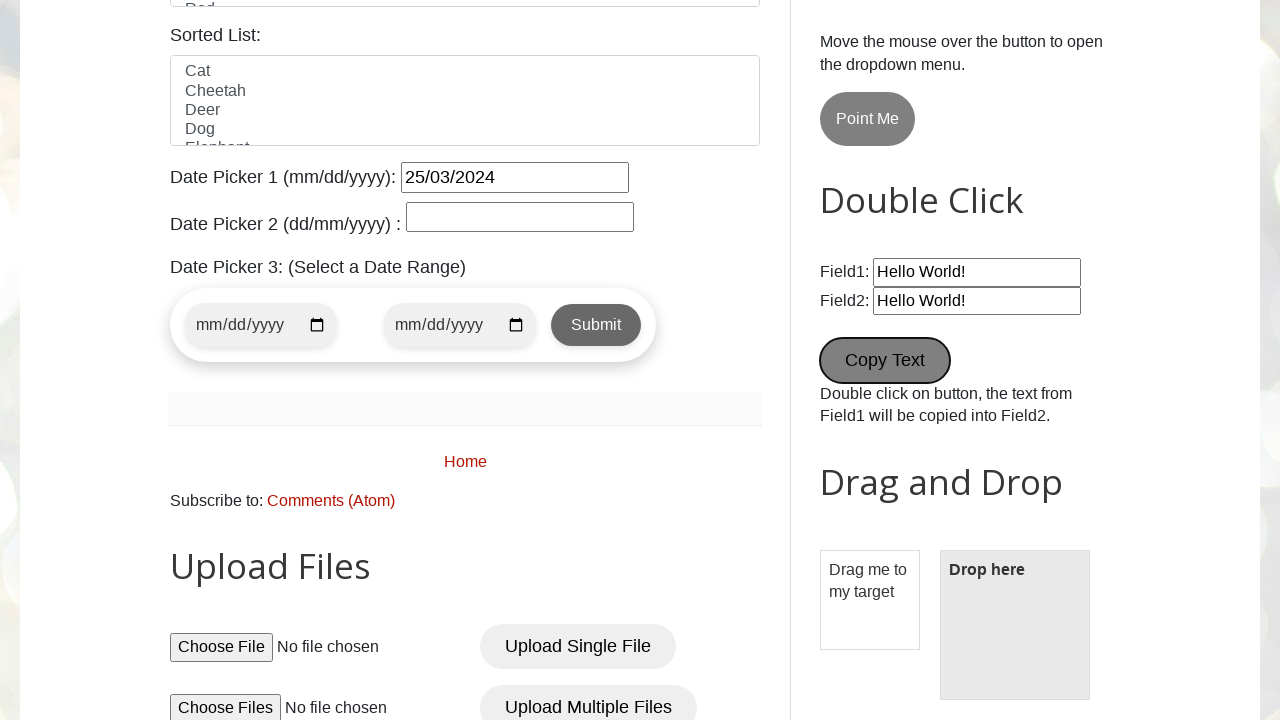